Tests a timed alert that appears after 5 seconds delay, then accepts it

Starting URL: https://demoqa.com/alerts

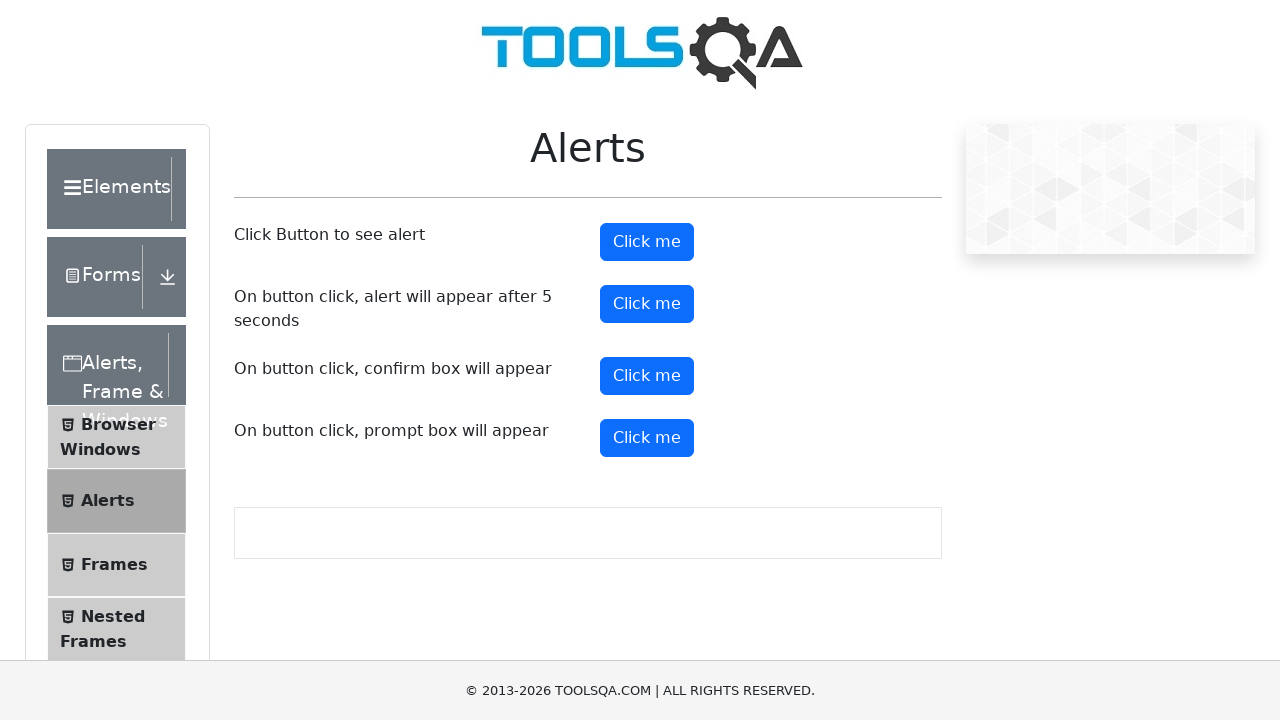

Set up dialog handler to accept the timed alert
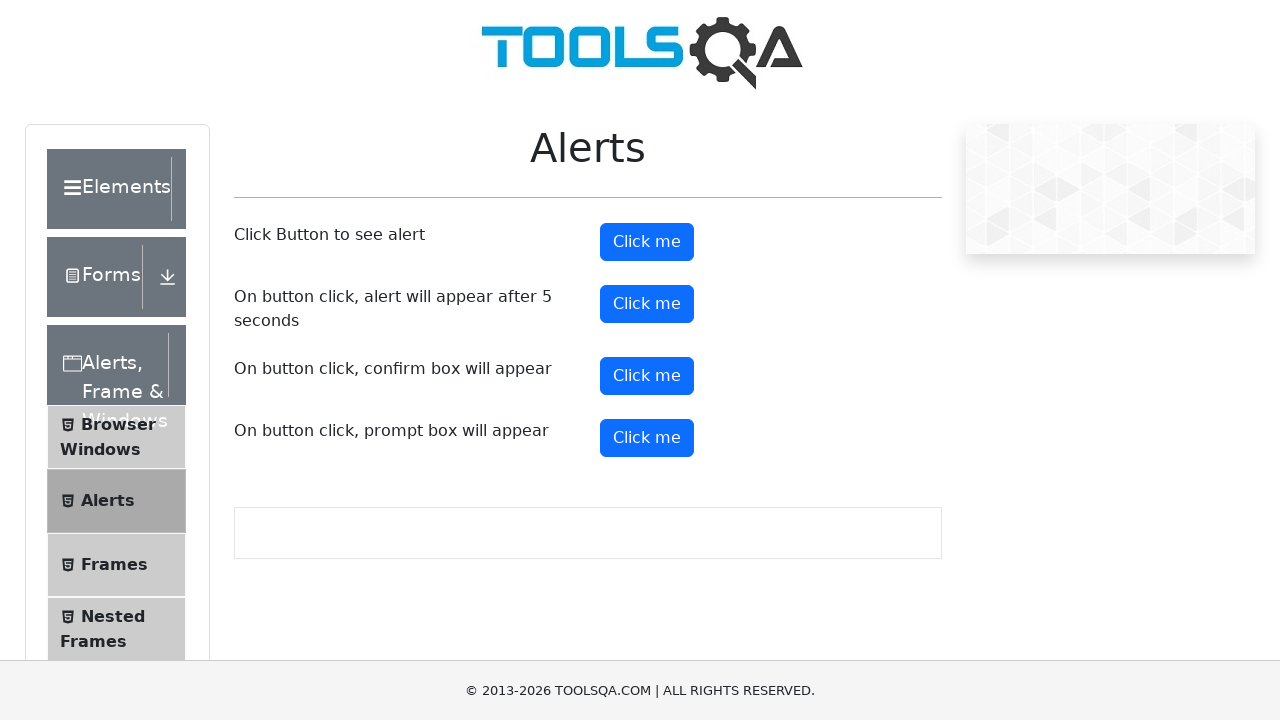

Clicked the timer alert button at (647, 304) on #timerAlertButton
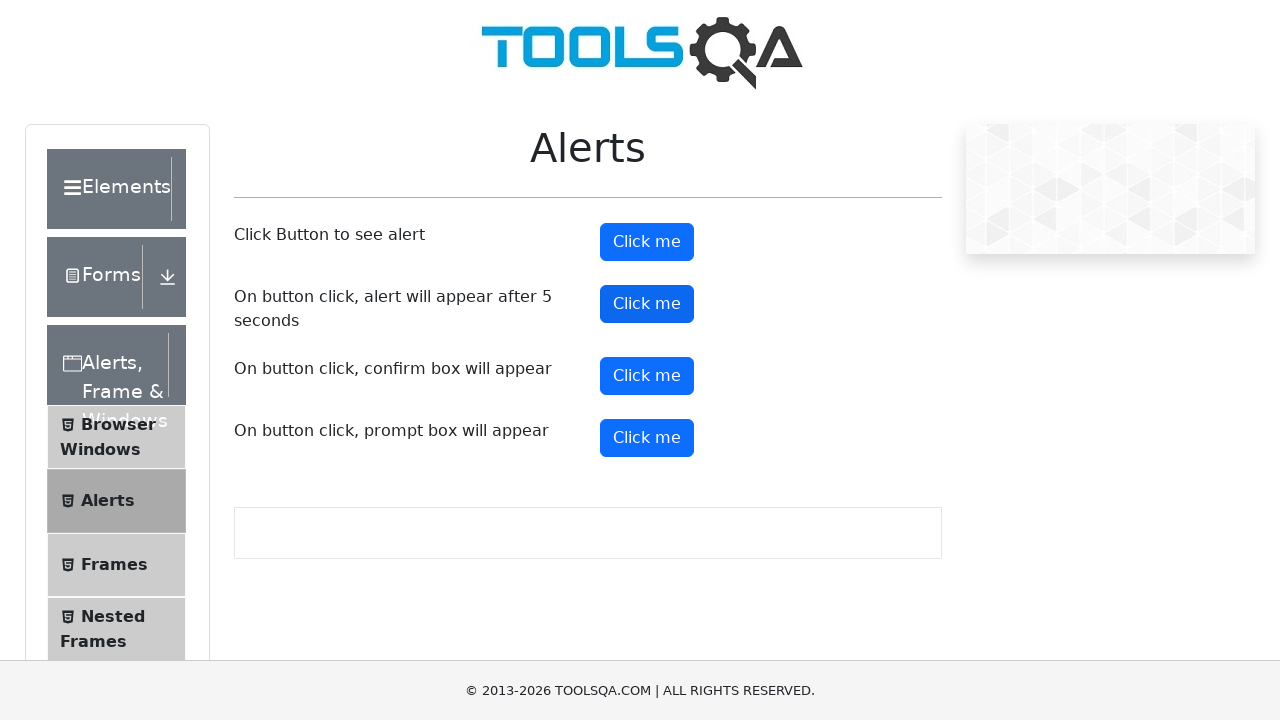

Waited 5 seconds for the timed alert to appear and be accepted
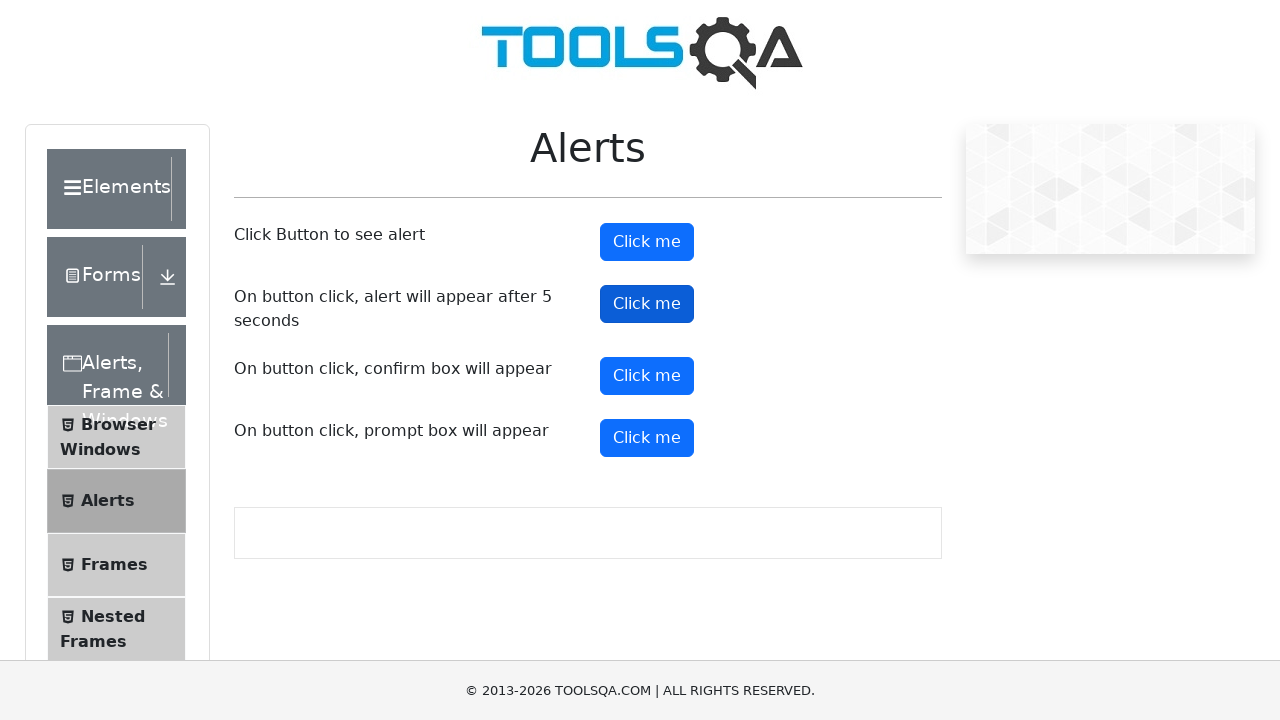

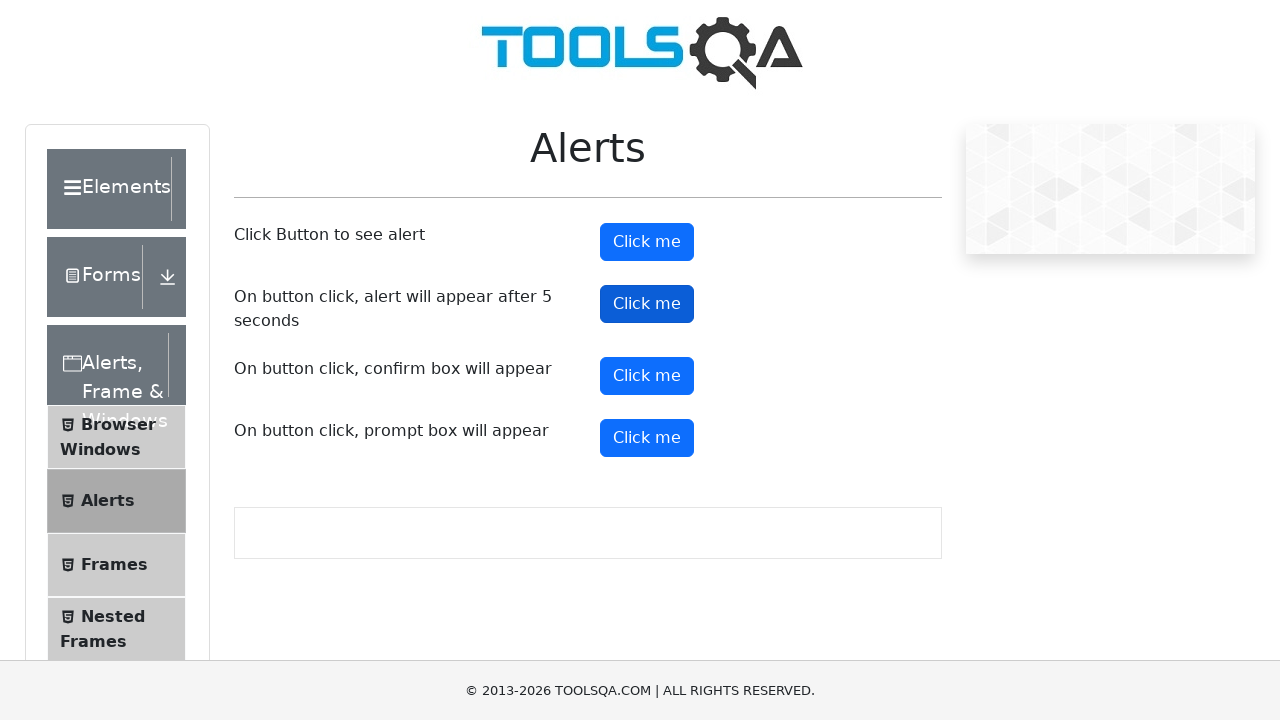